Tests that entering a valid number (64) with a perfect square root displays an alert with the correct calculation and no error

Starting URL: https://kristinek.github.io/site/tasks/enter_a_number

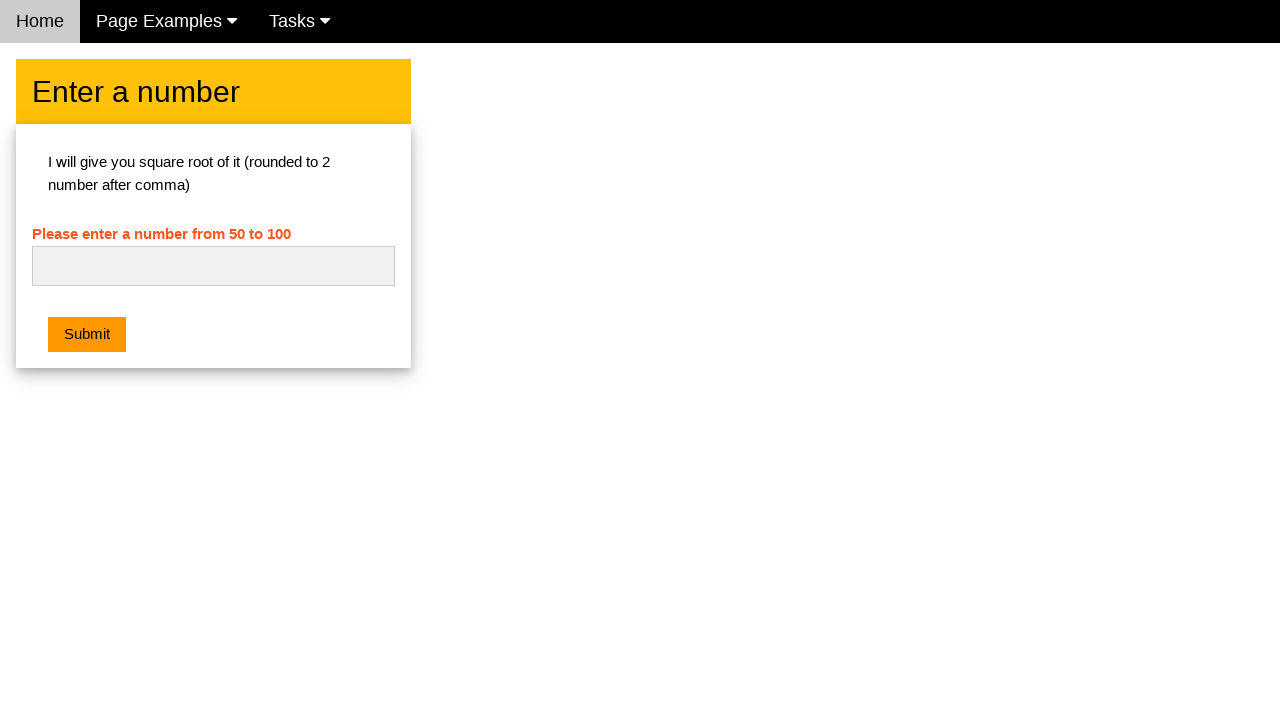

Filled input field with '64' on #numb
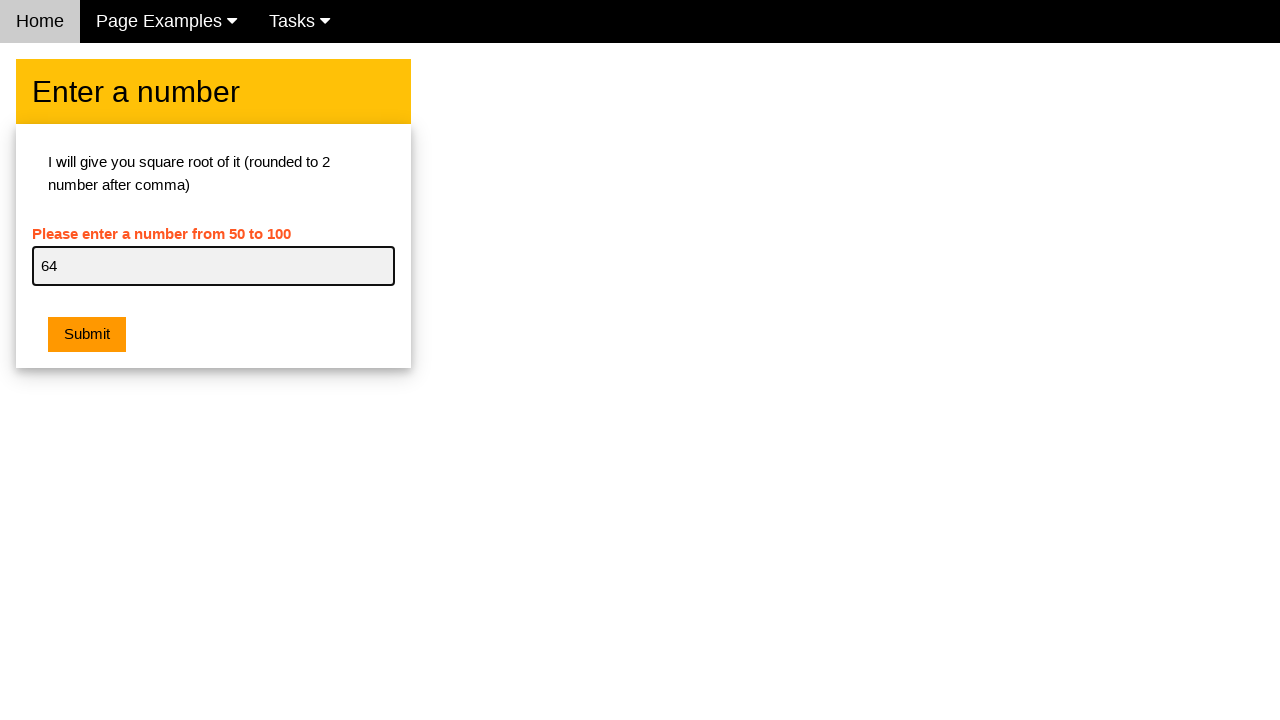

Clicked the orange submit button at (87, 335) on .w3-orange
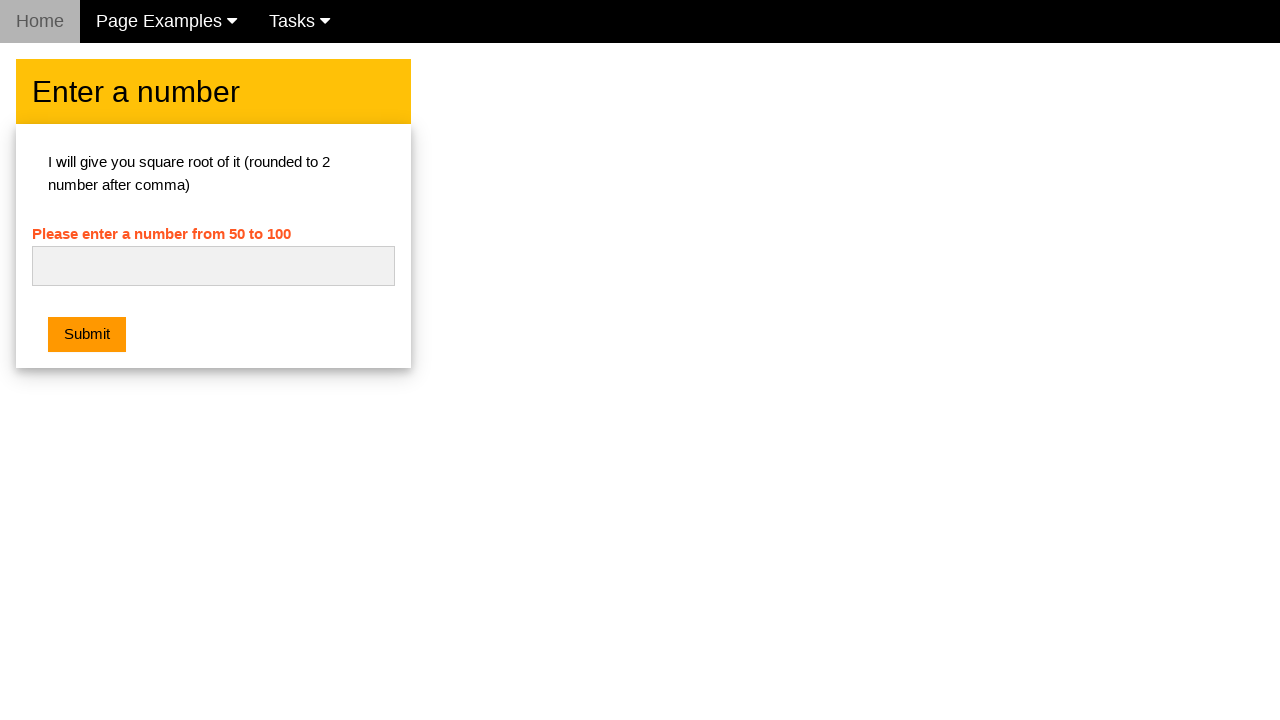

Set up dialog handler to accept alerts
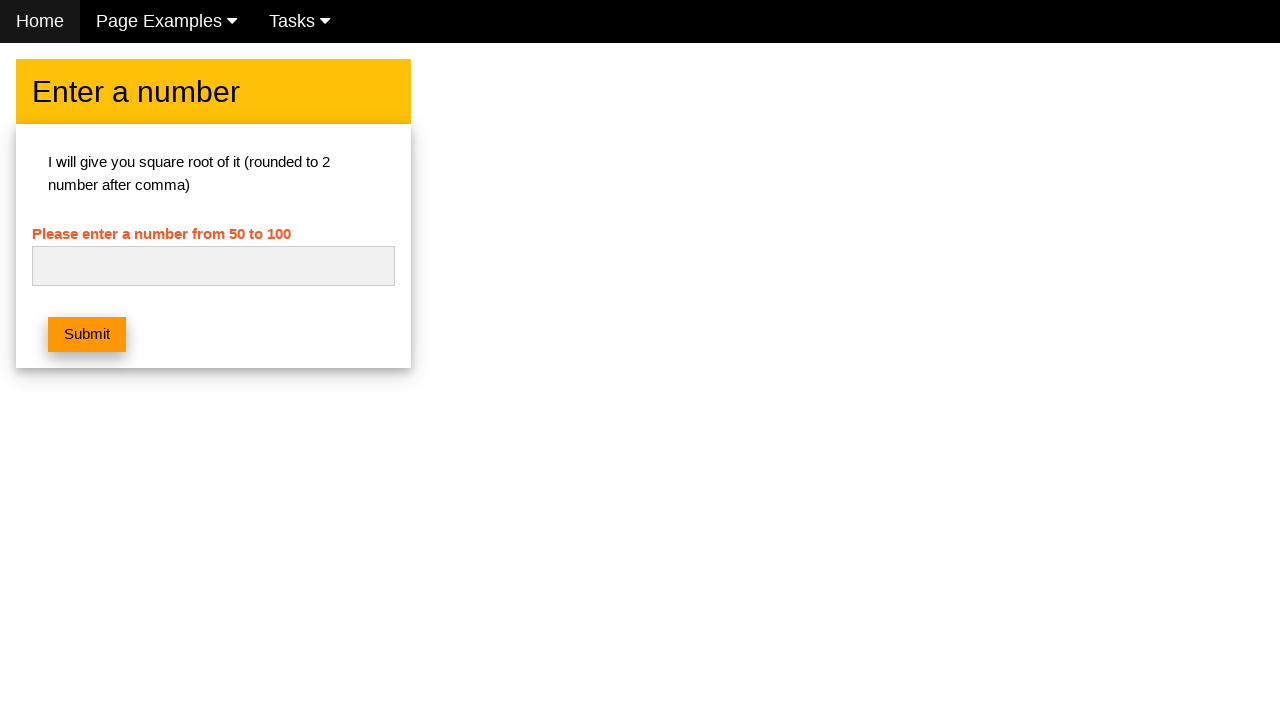

Calculated expected square root: 8.00
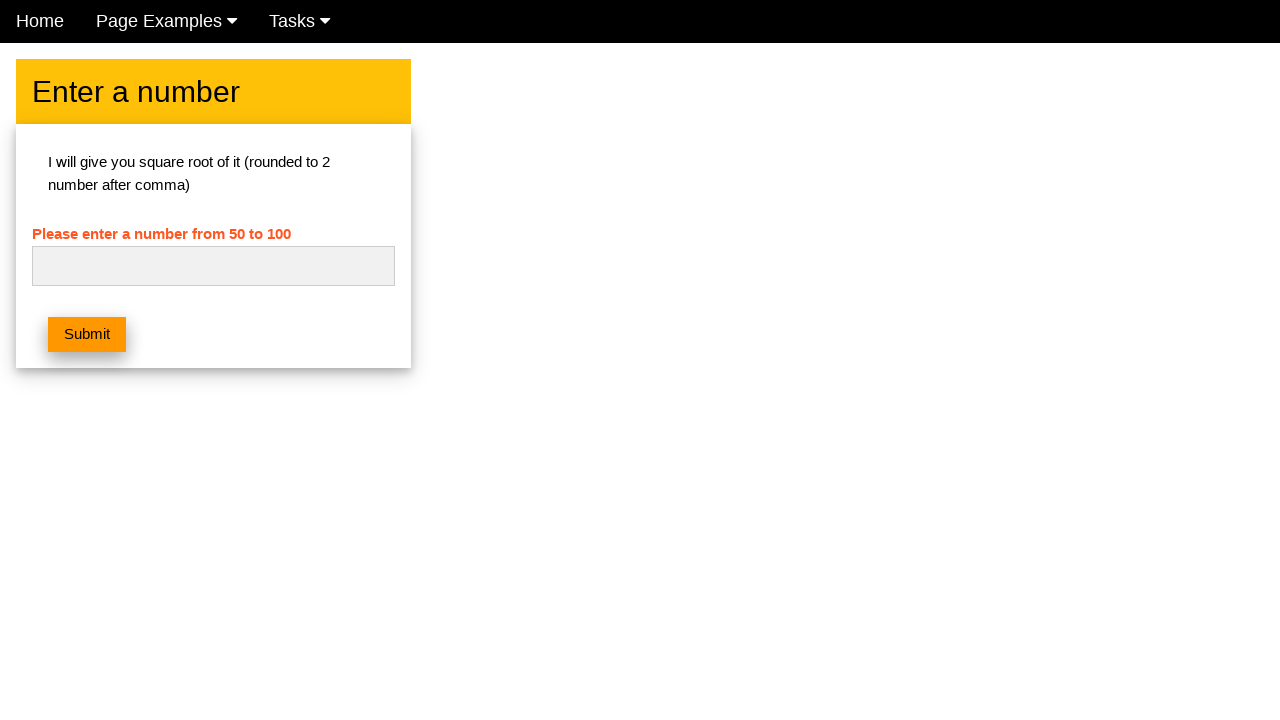

Waited 500ms for alert to appear
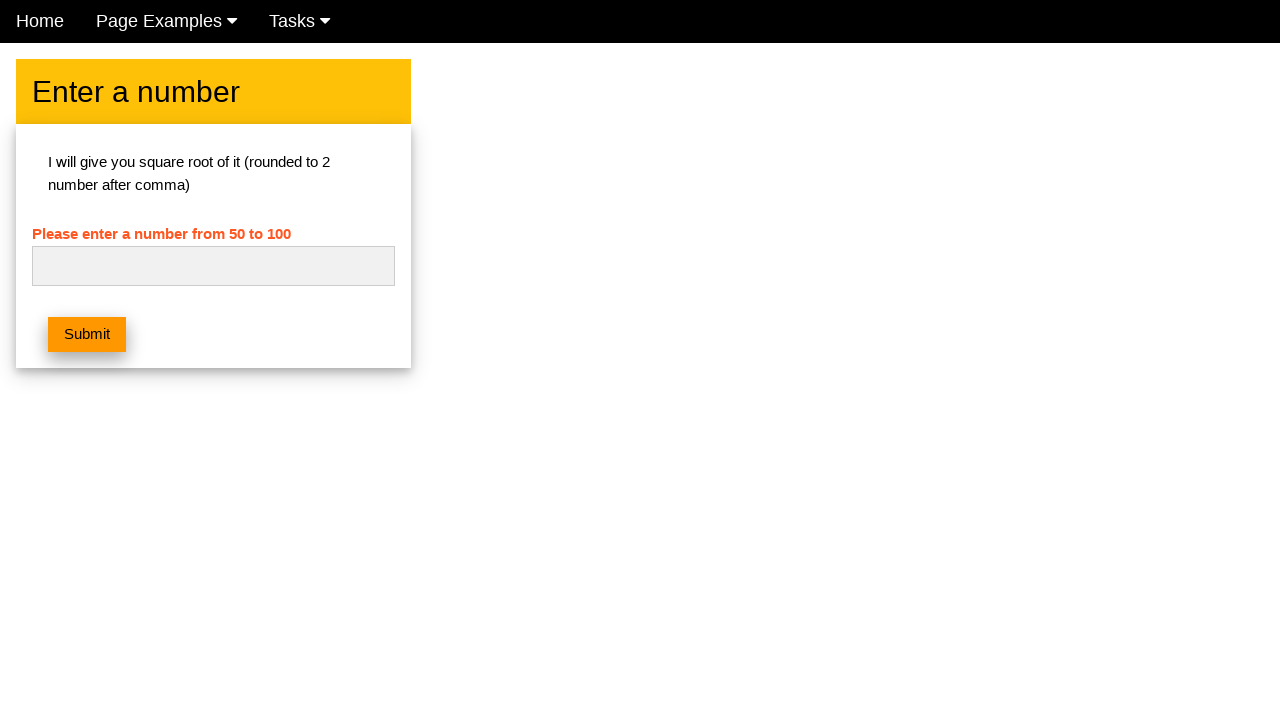

Verified that no error message is displayed
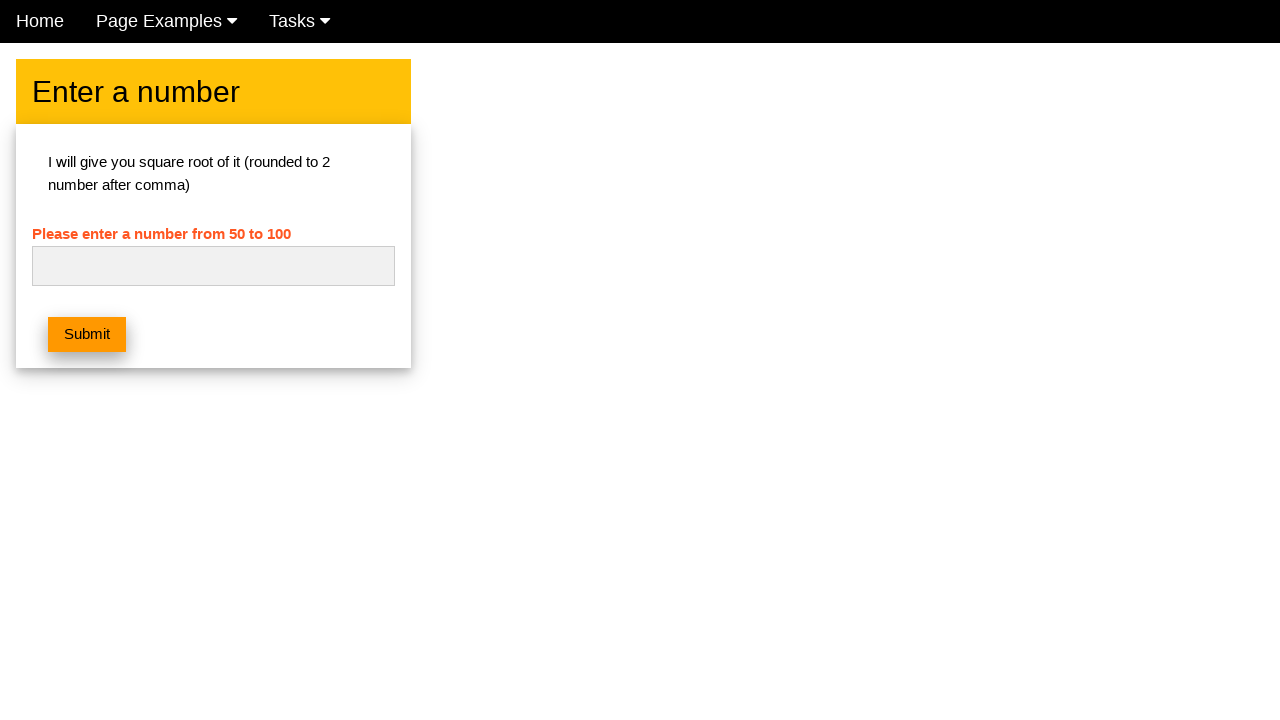

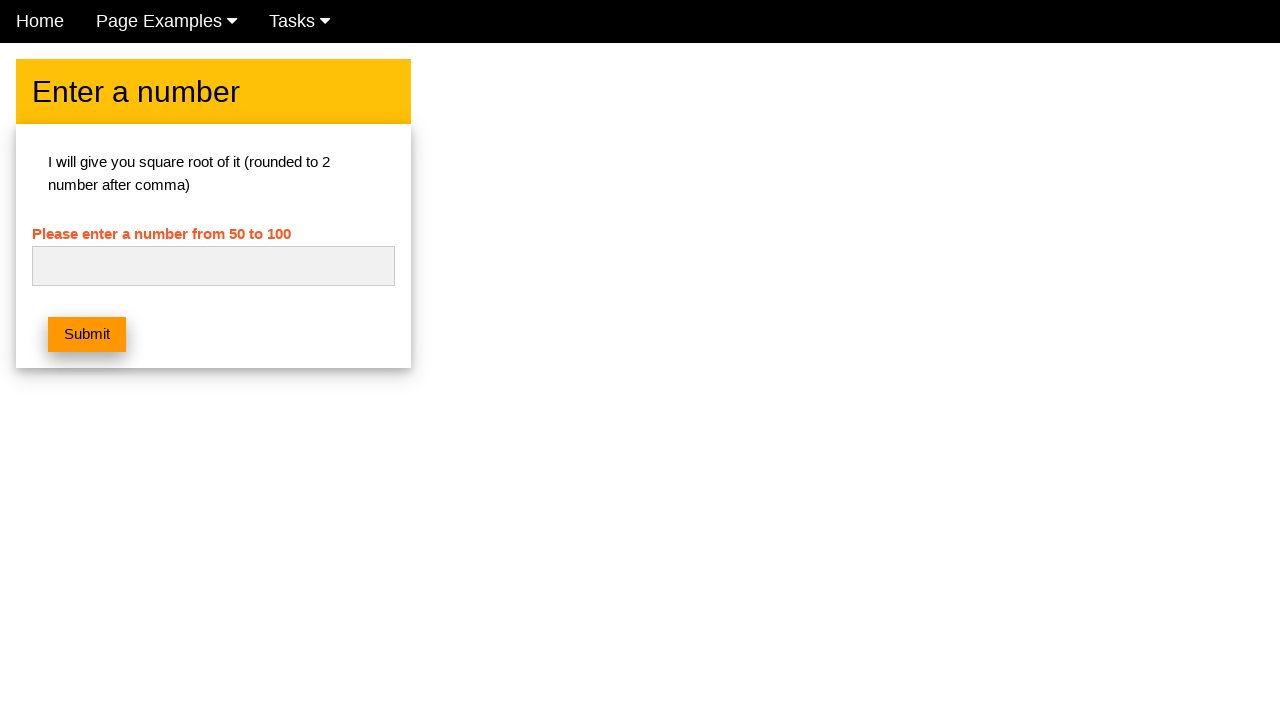